Tests that the Clear completed button is hidden when there are no completed items.

Starting URL: https://demo.playwright.dev/todomvc

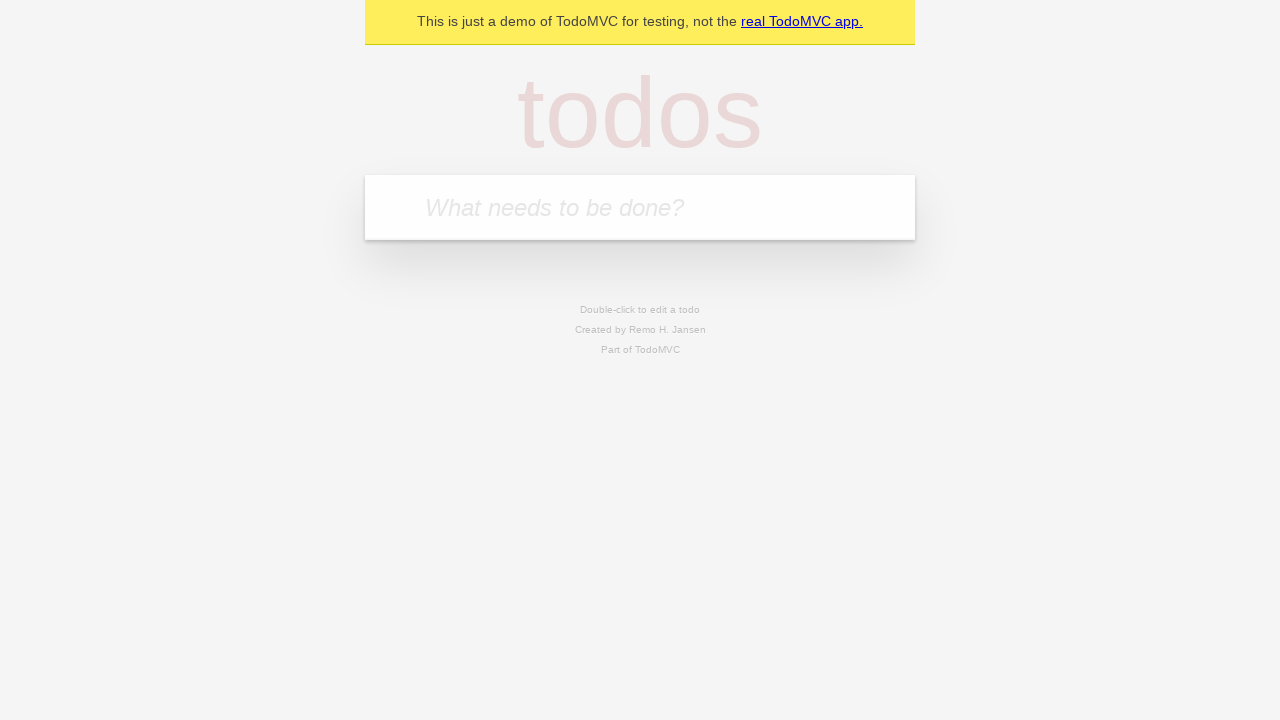

Filled todo input with 'buy some cheese' on internal:attr=[placeholder="What needs to be done?"i]
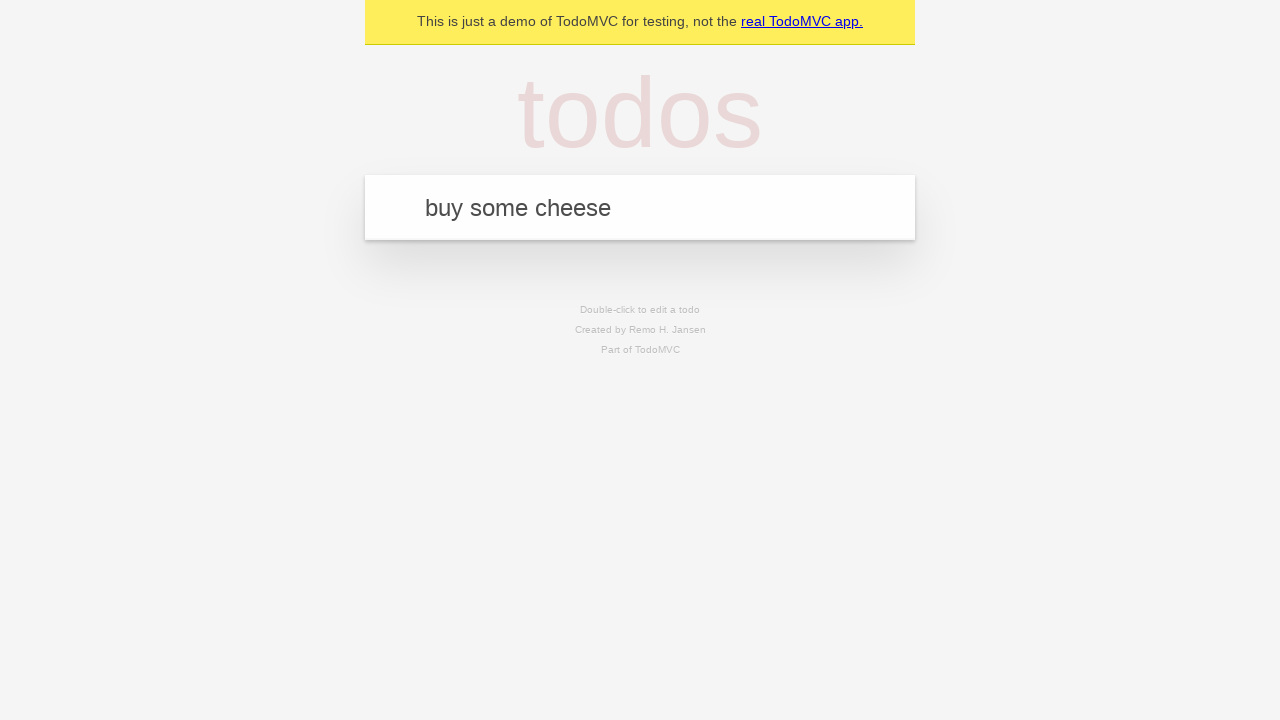

Pressed Enter to add first todo on internal:attr=[placeholder="What needs to be done?"i]
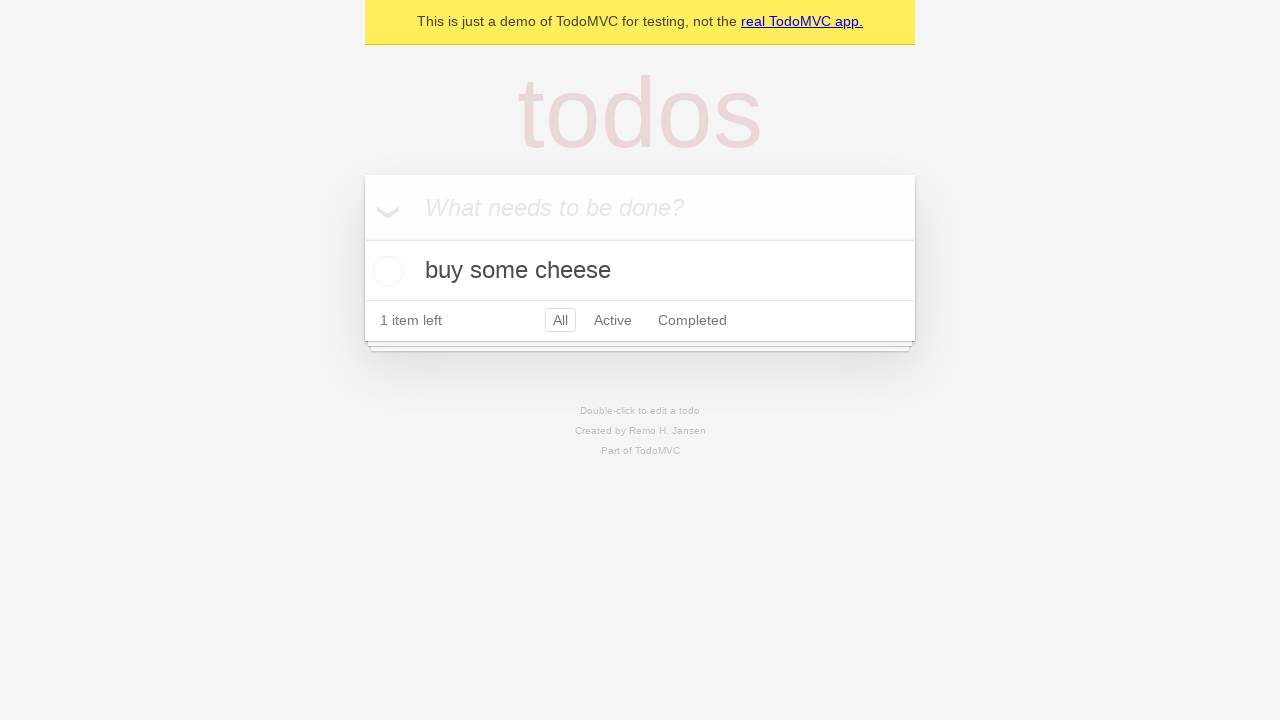

Filled todo input with 'feed the cat' on internal:attr=[placeholder="What needs to be done?"i]
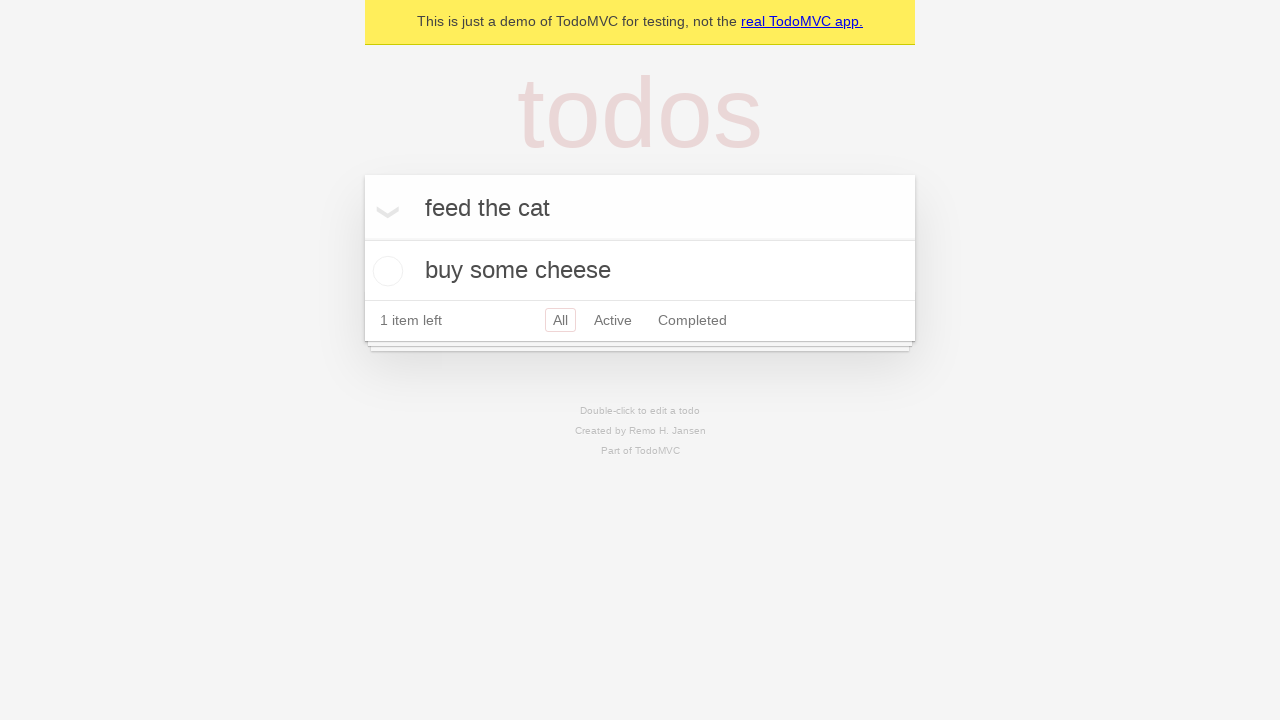

Pressed Enter to add second todo on internal:attr=[placeholder="What needs to be done?"i]
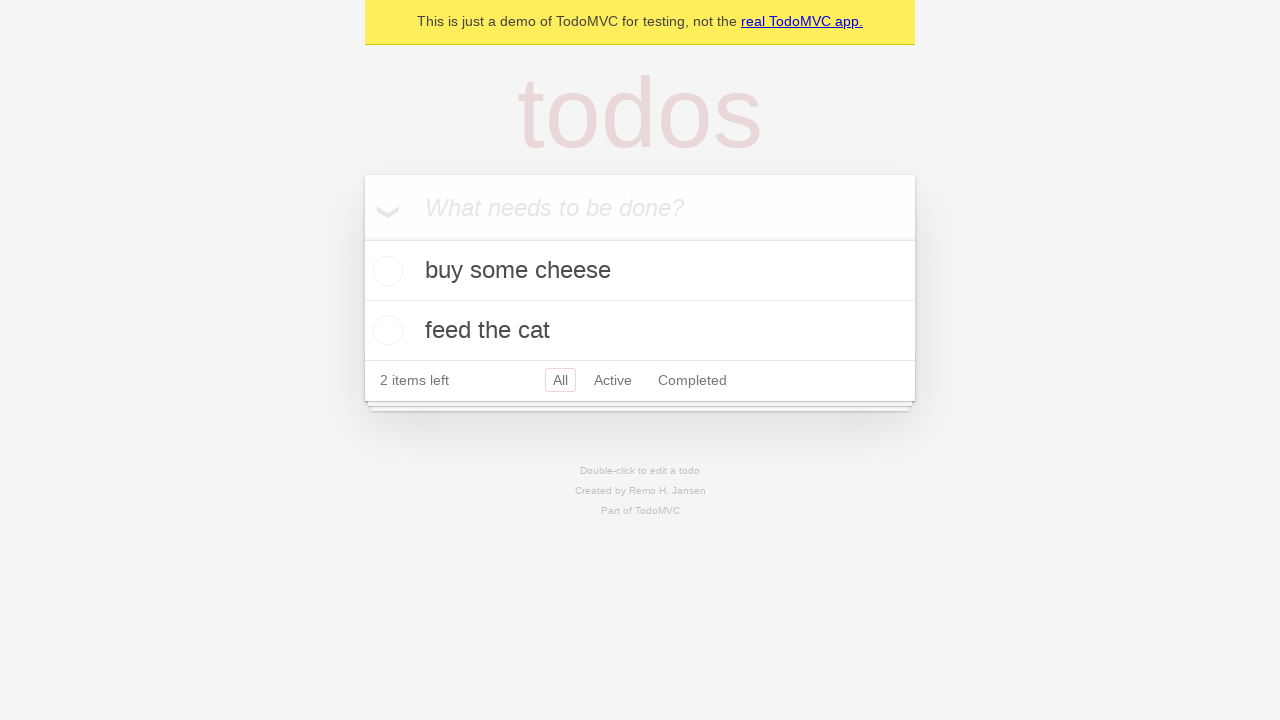

Filled todo input with 'book a doctors appointment' on internal:attr=[placeholder="What needs to be done?"i]
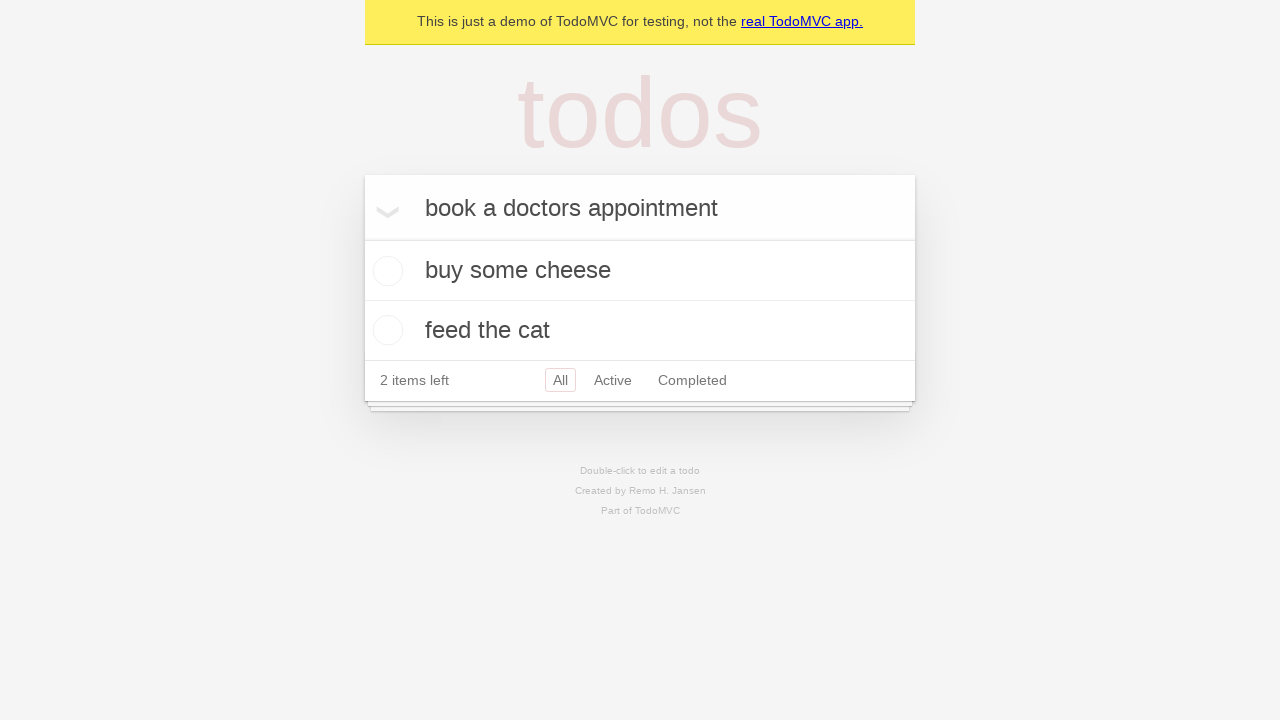

Pressed Enter to add third todo on internal:attr=[placeholder="What needs to be done?"i]
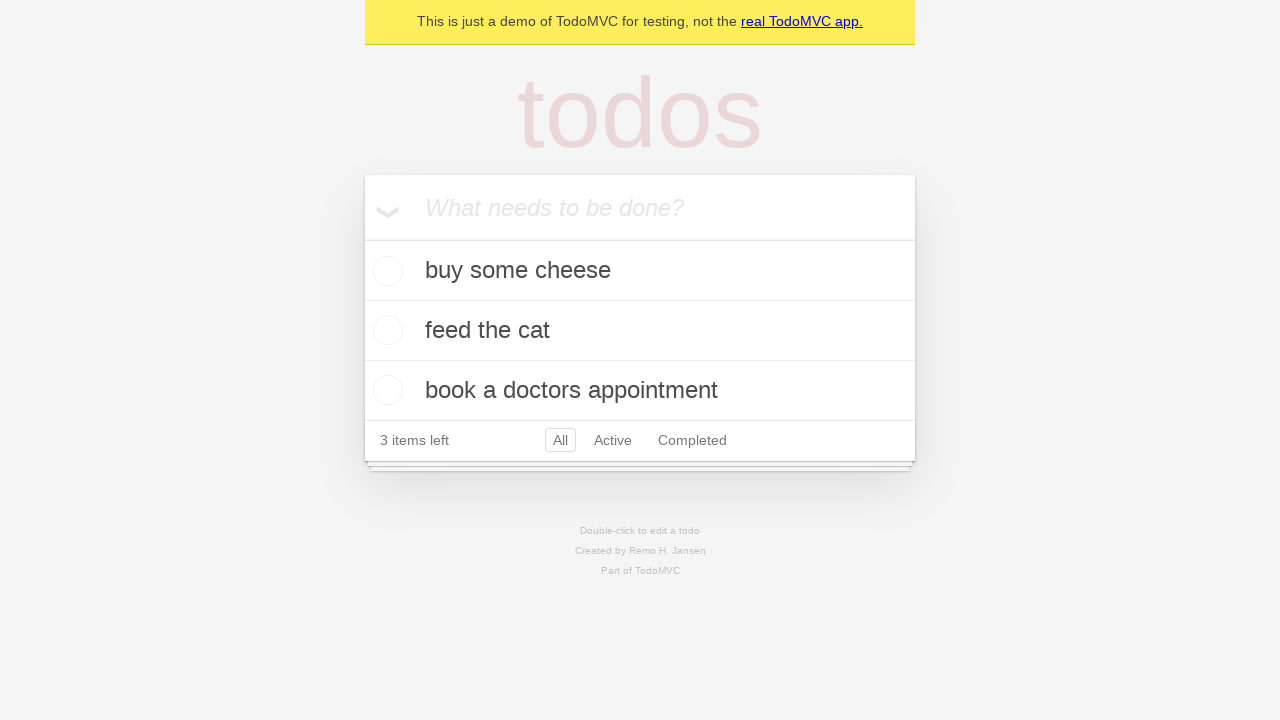

Waited for all three todos to be visible
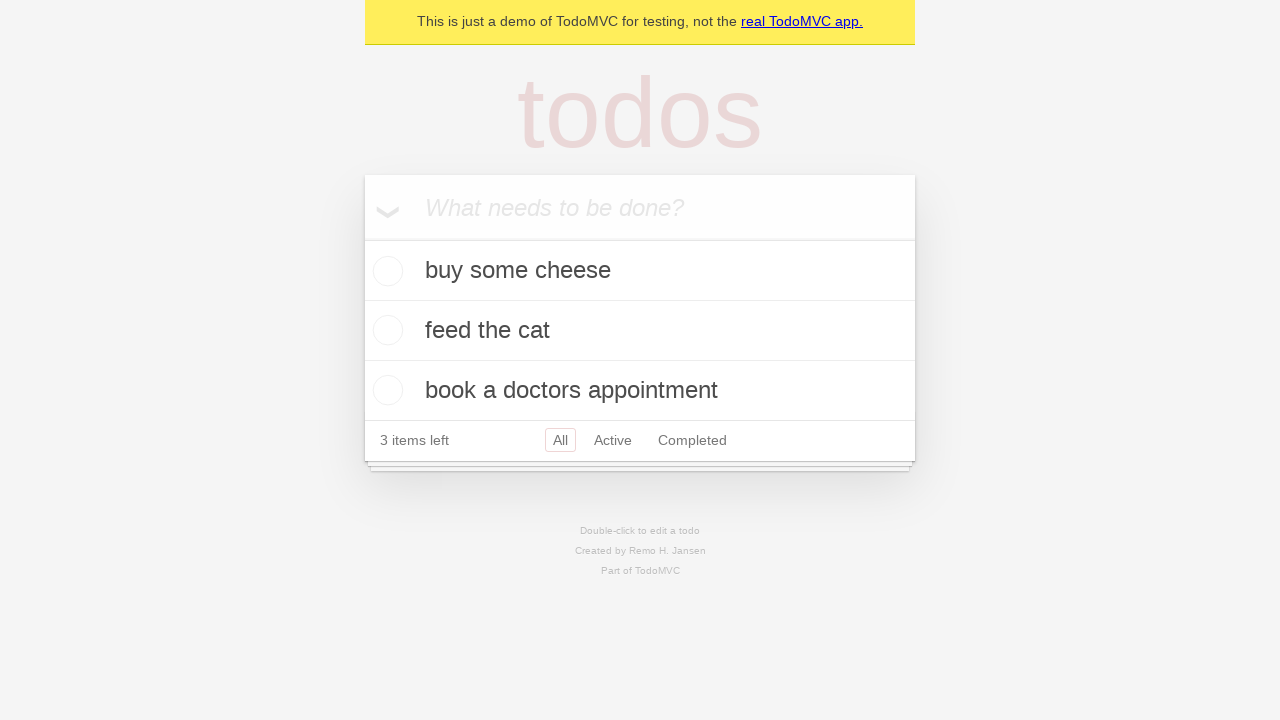

Checked first todo to mark it as completed at (385, 271) on .todo-list li .toggle >> nth=0
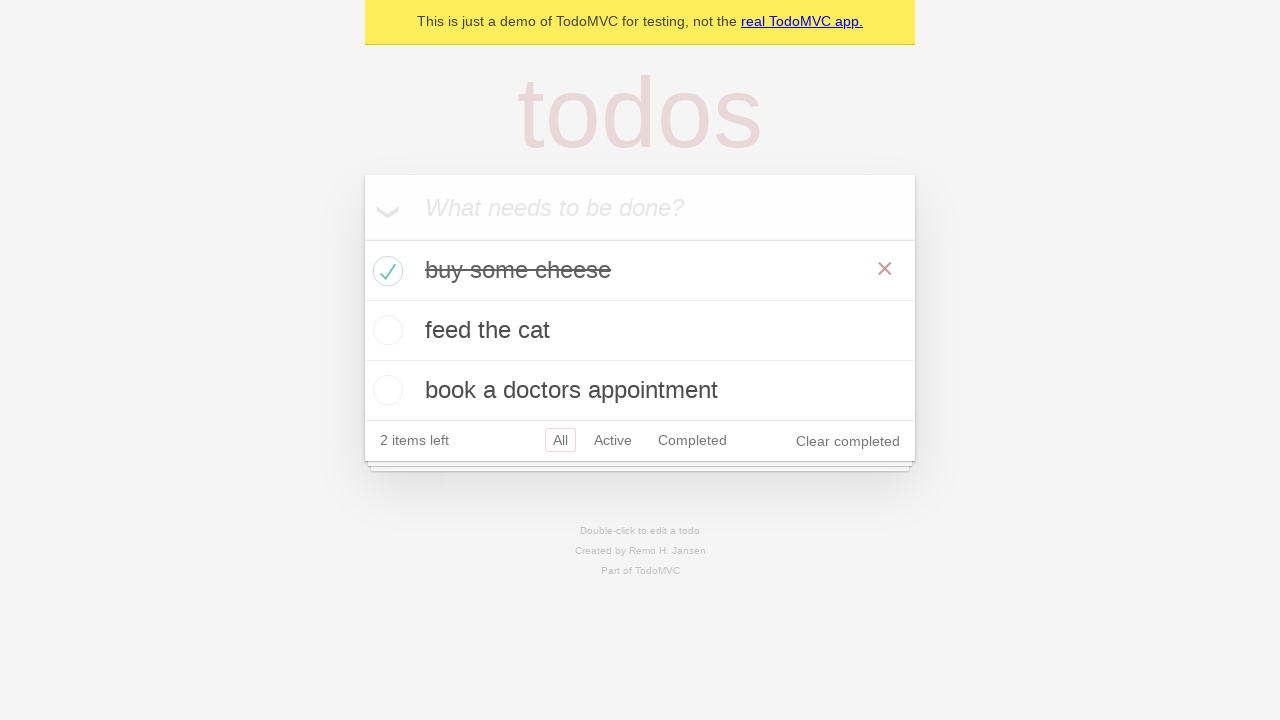

Clicked Clear completed button at (848, 441) on internal:role=button[name="Clear completed"i]
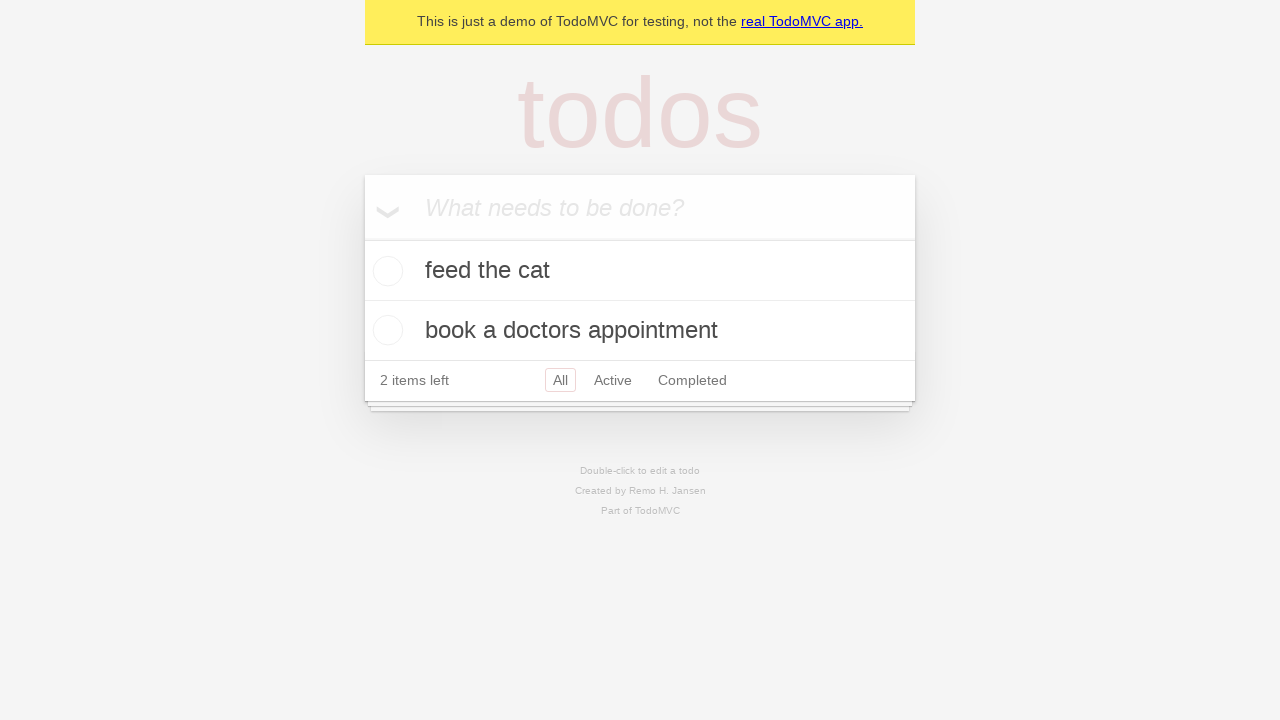

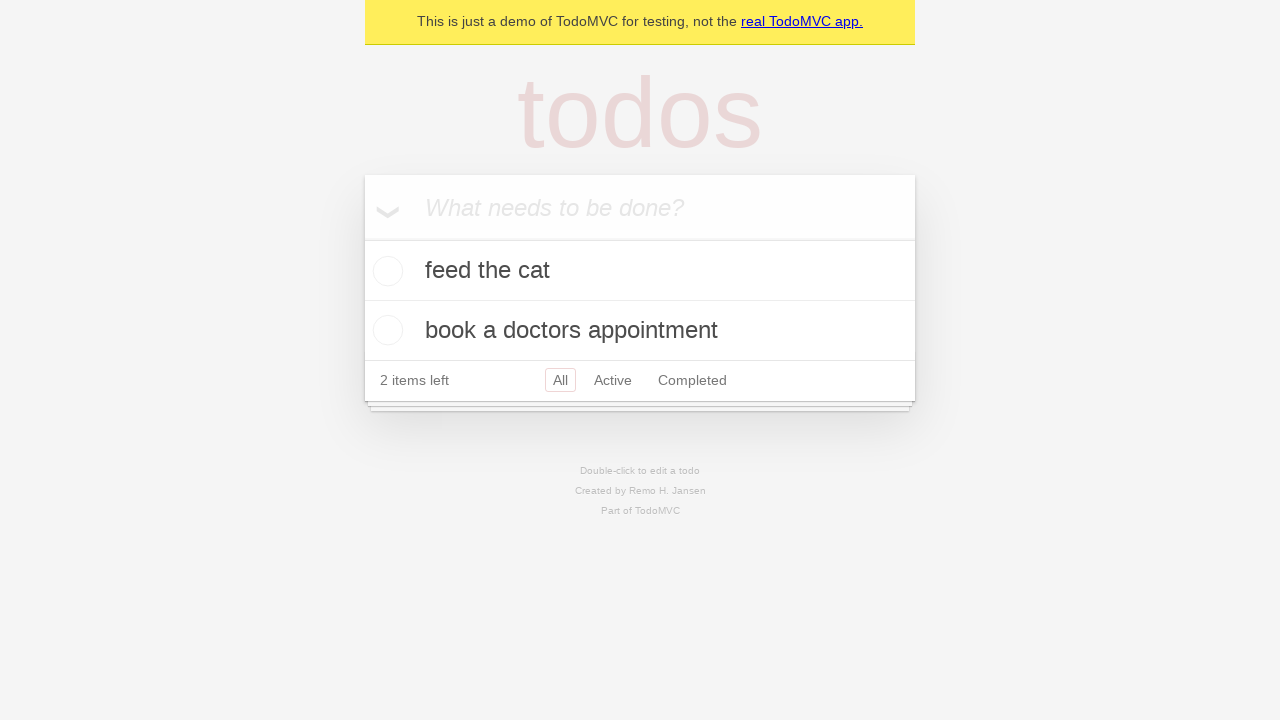